Tests the enabled/disabled state of a UI element on SpiceJet website by checking its style attribute, clicking to toggle it, and verifying the state change.

Starting URL: https://spicejet.com

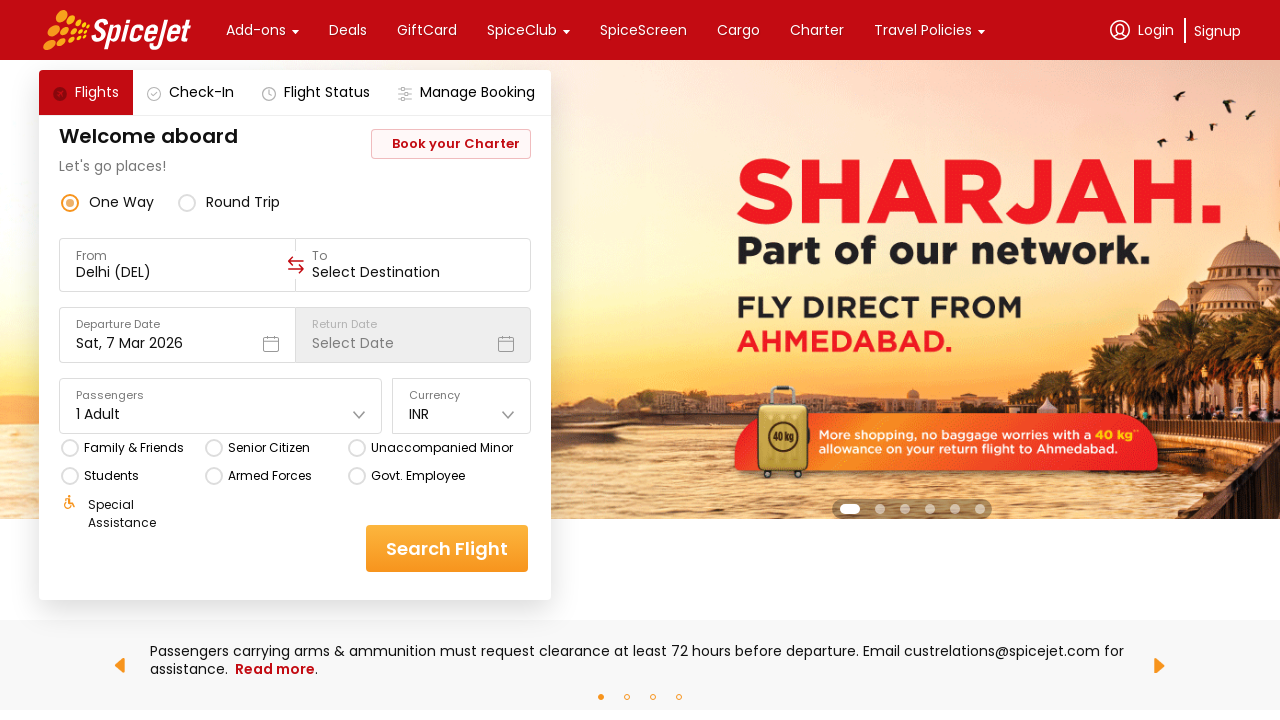

Waited for page to load (networkidle)
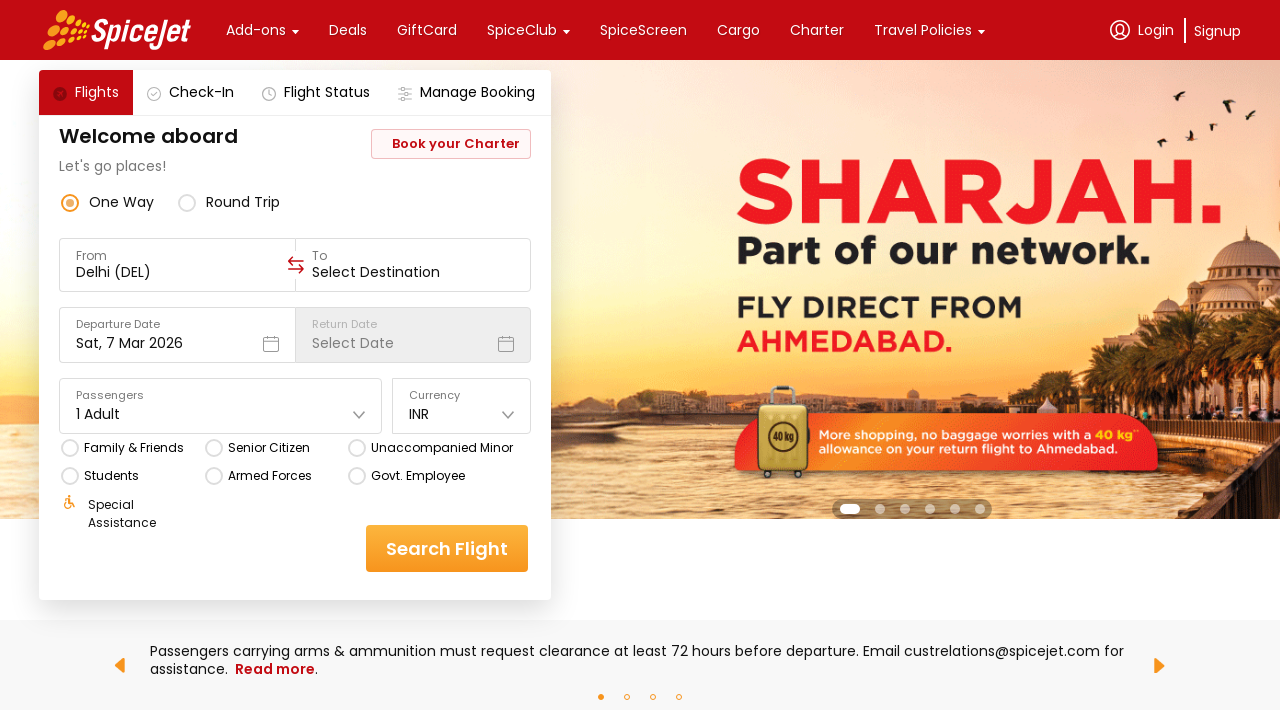

Retrieved style attribute of UI element to check initial state
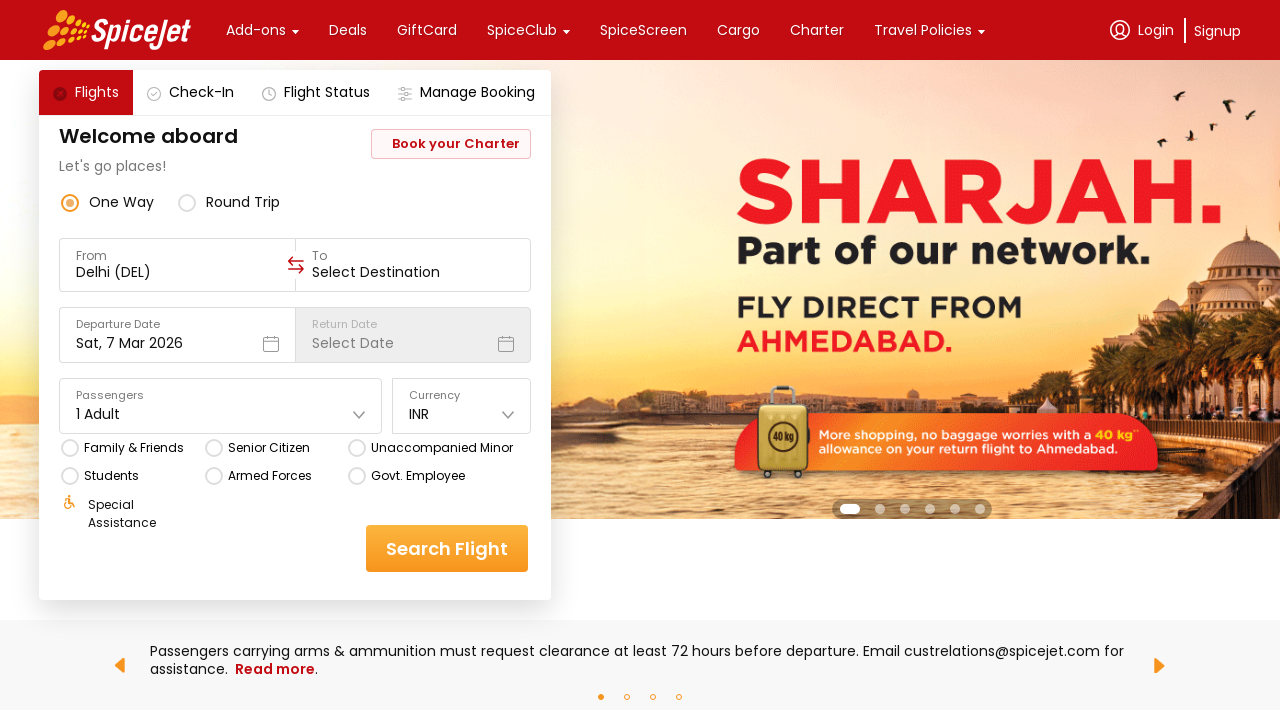

Determined initial state of element: Disabled
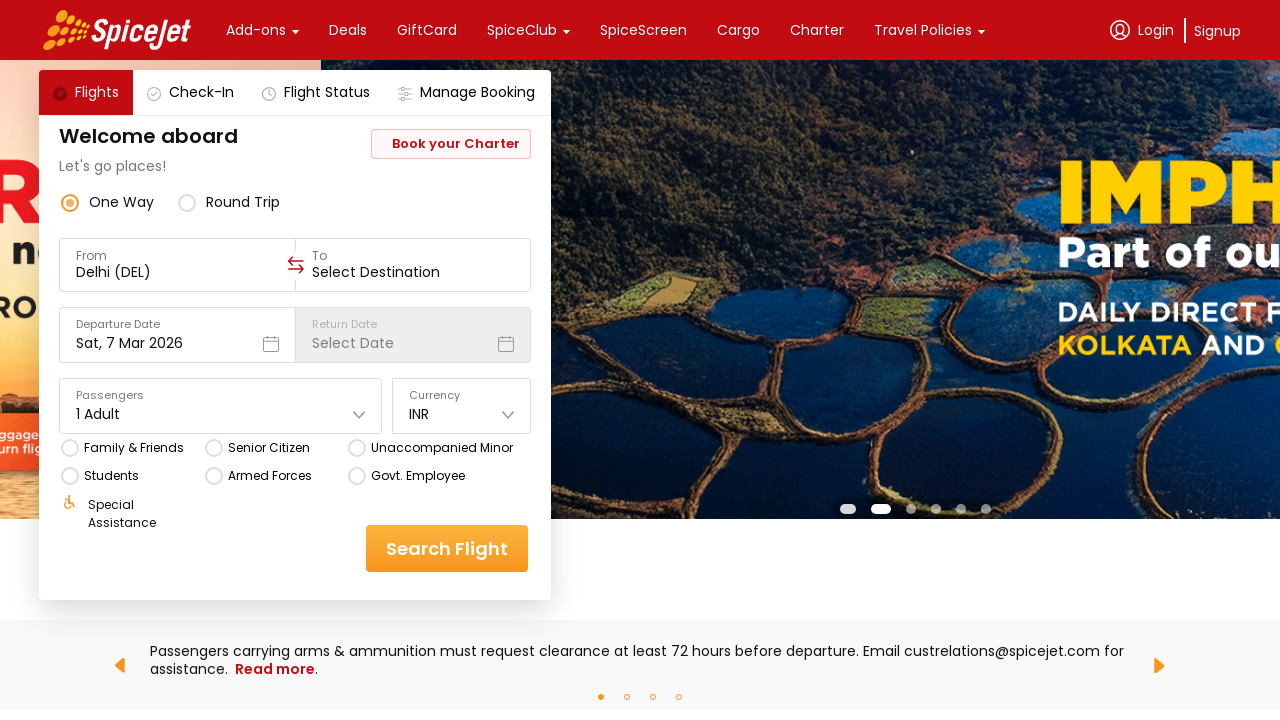

Clicked element to toggle its enabled/disabled state at (243, 202) on (//div[@class='css-76zvg2 r-homxoj r-ubezar r-1ozqkpa'])[2]
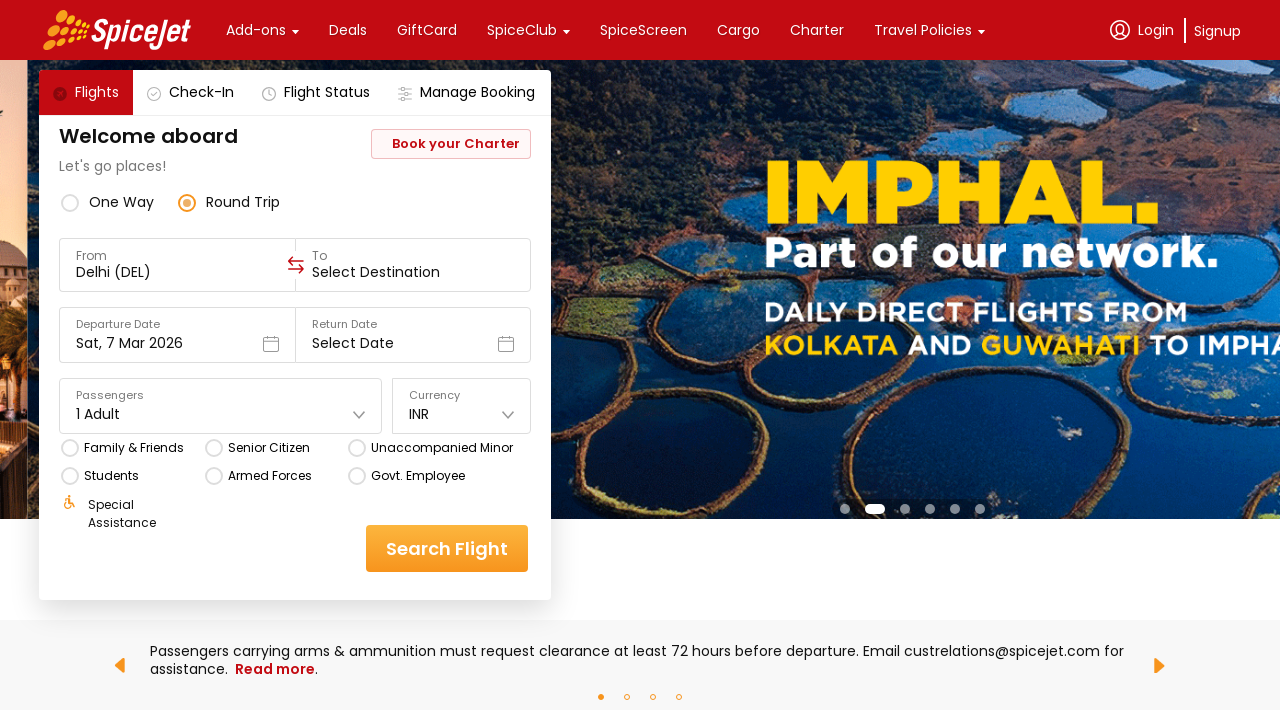

Waited 500ms for state change to complete
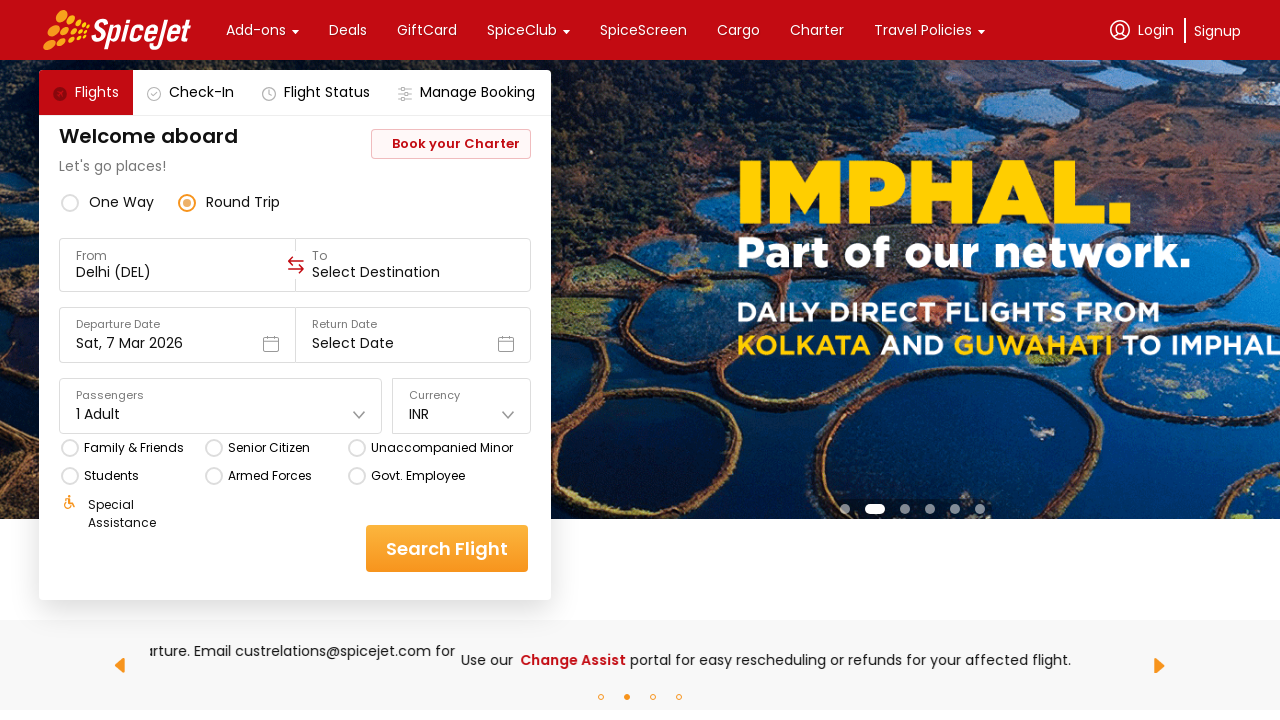

Retrieved style attribute of UI element after toggle action
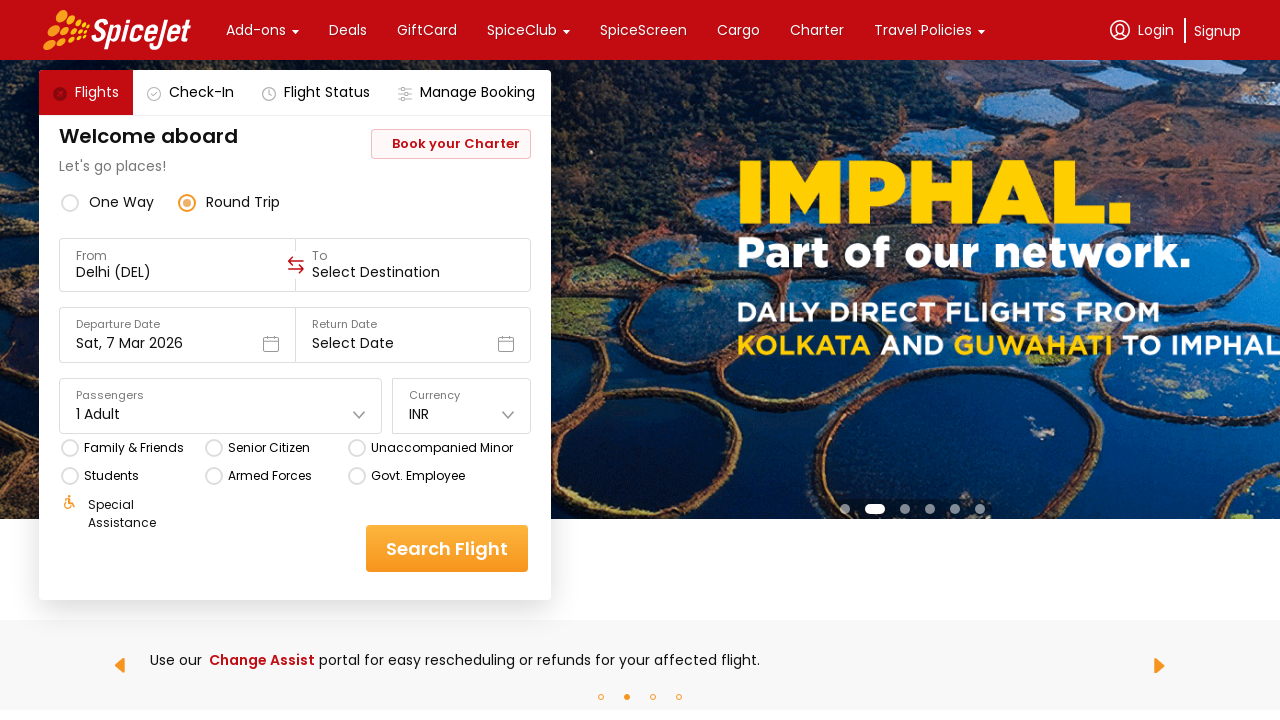

Determined final state of element: Enabled
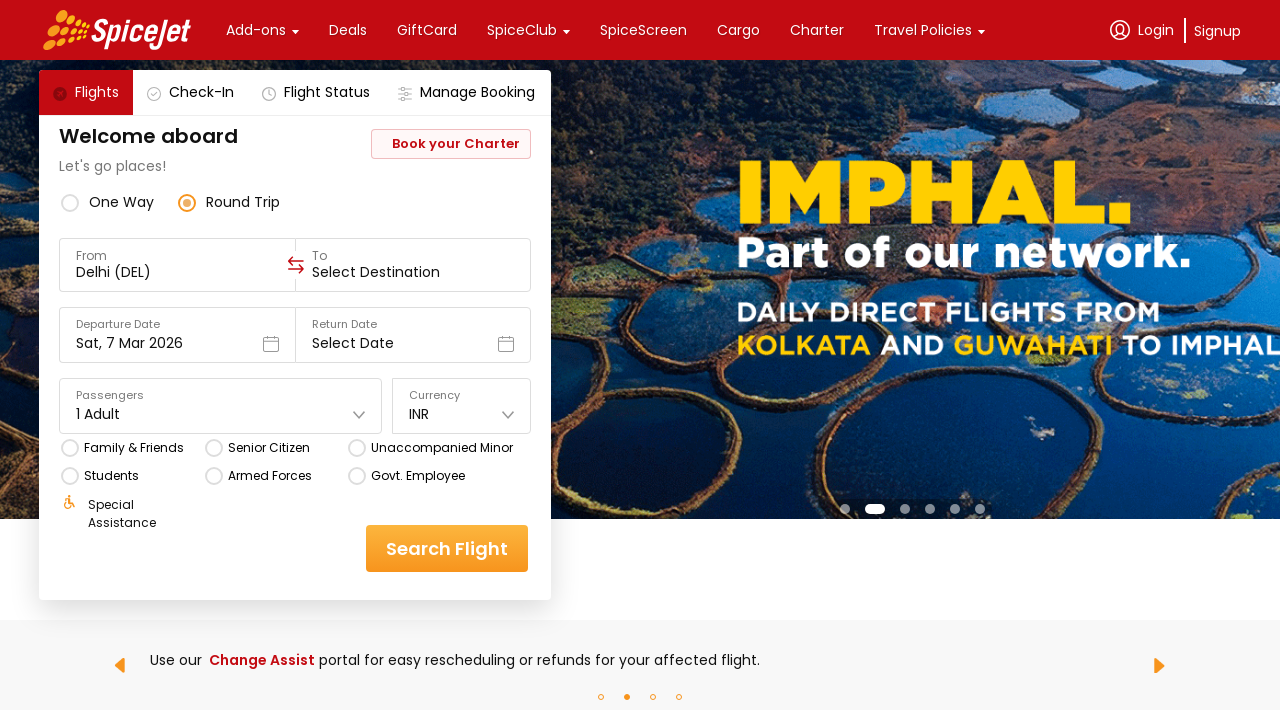

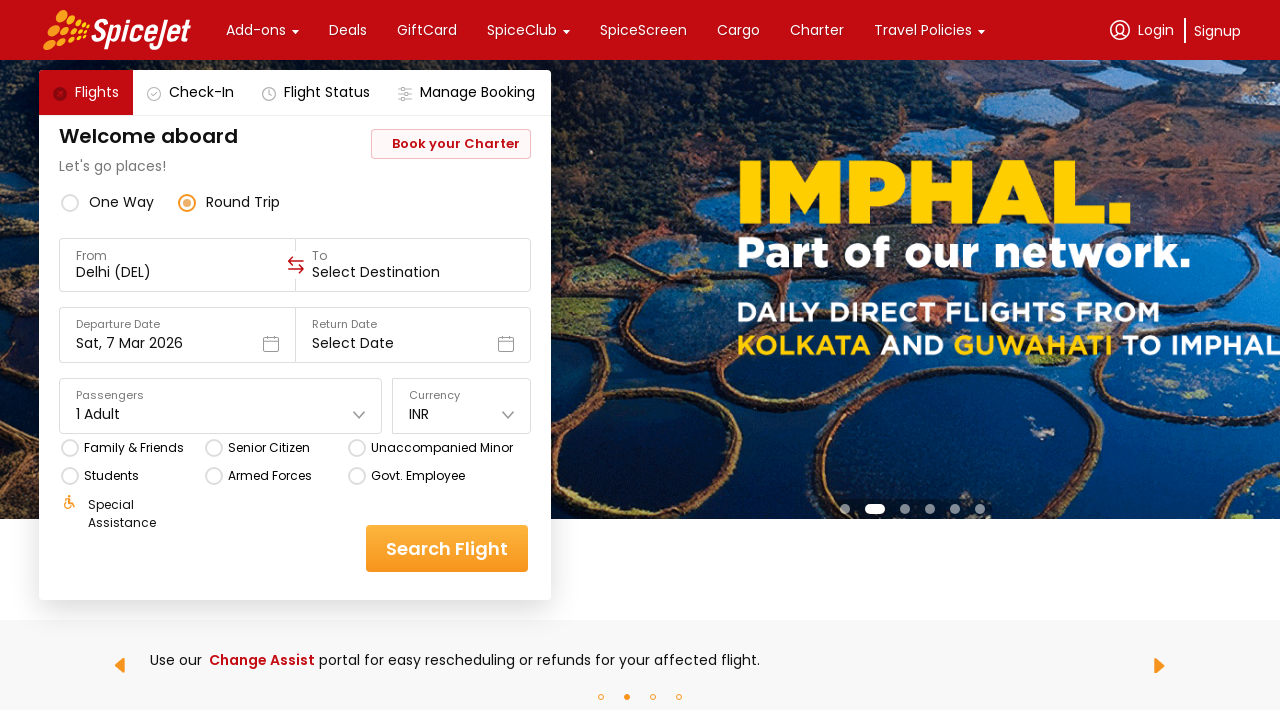